Tests dynamic loading functionality by clicking a start button and verifying that "Hello World!" text appears after loading

Starting URL: https://the-internet.herokuapp.com/dynamic_loading/1

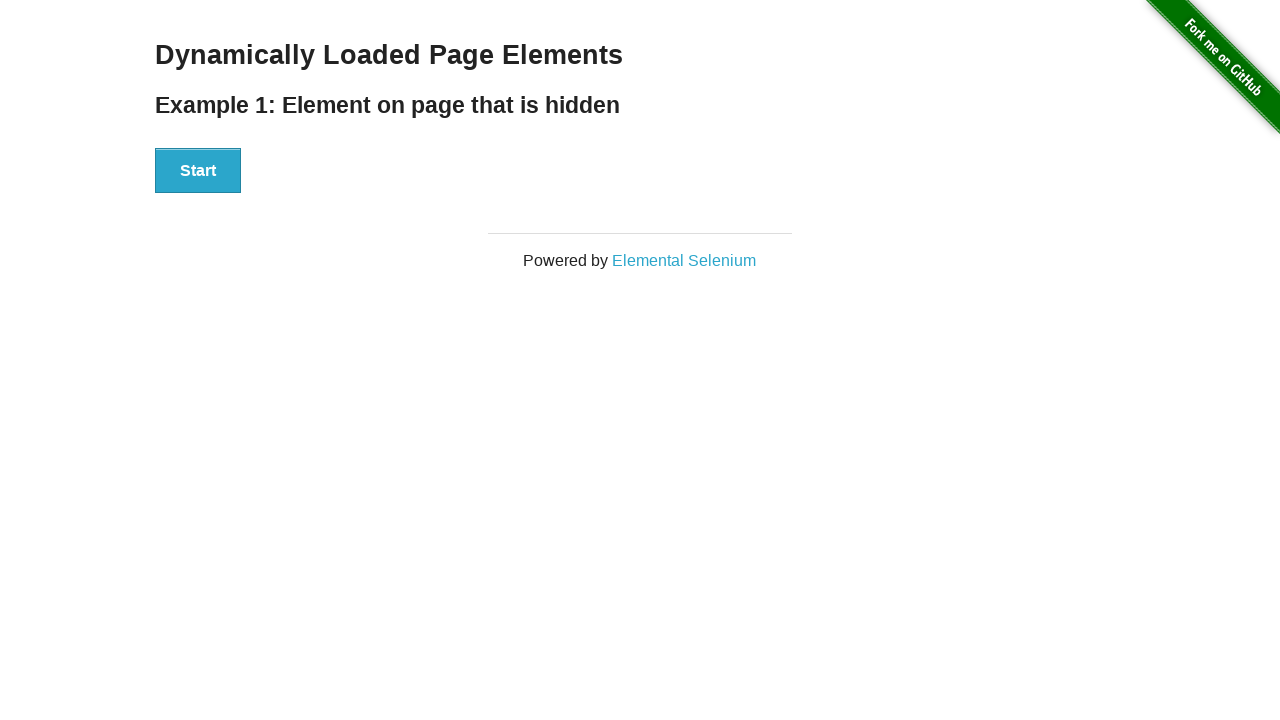

Clicked the Start button to trigger dynamic loading at (198, 171) on xpath=//button[text()='Start']
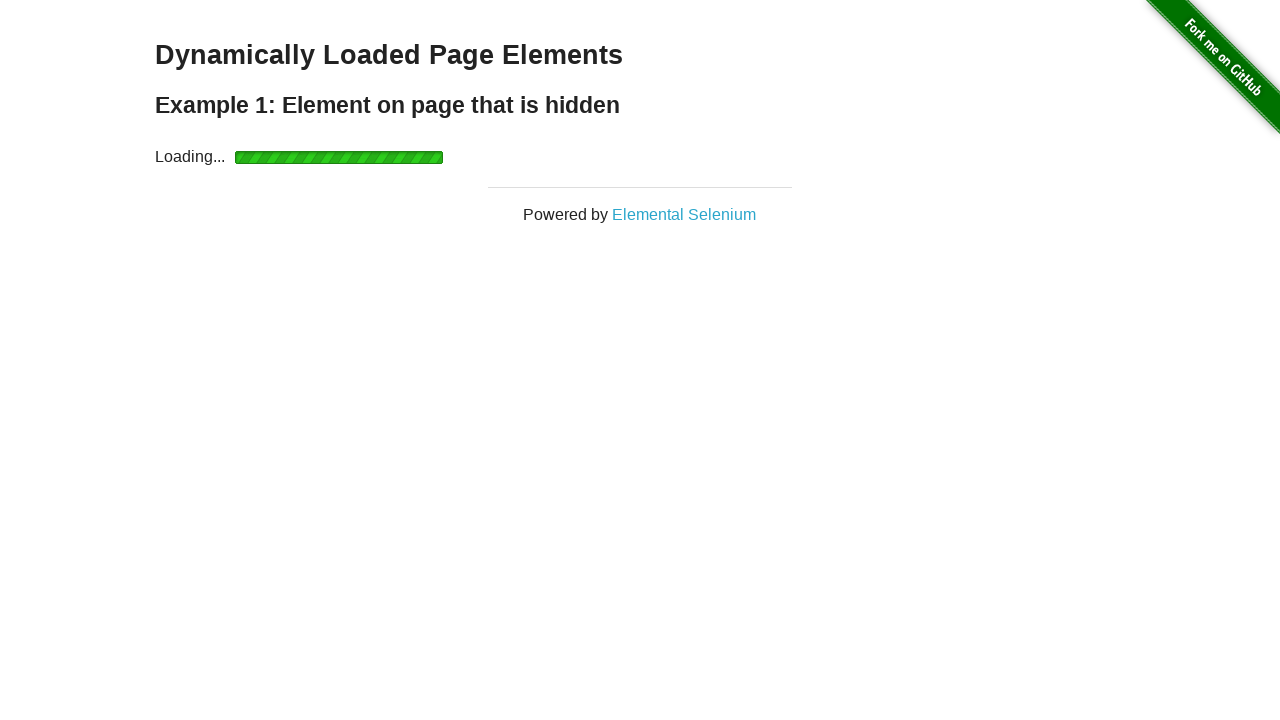

Waited for 'Hello World!' text to appear after loading
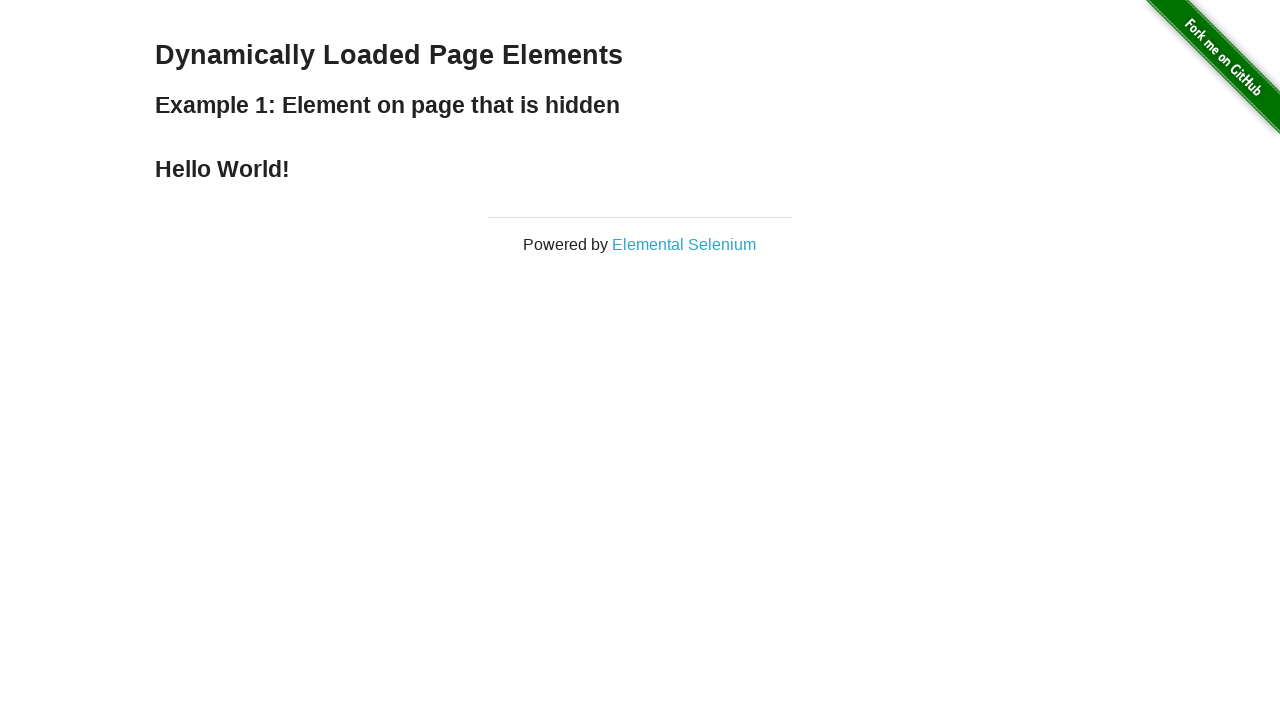

Located the 'Hello World!' element
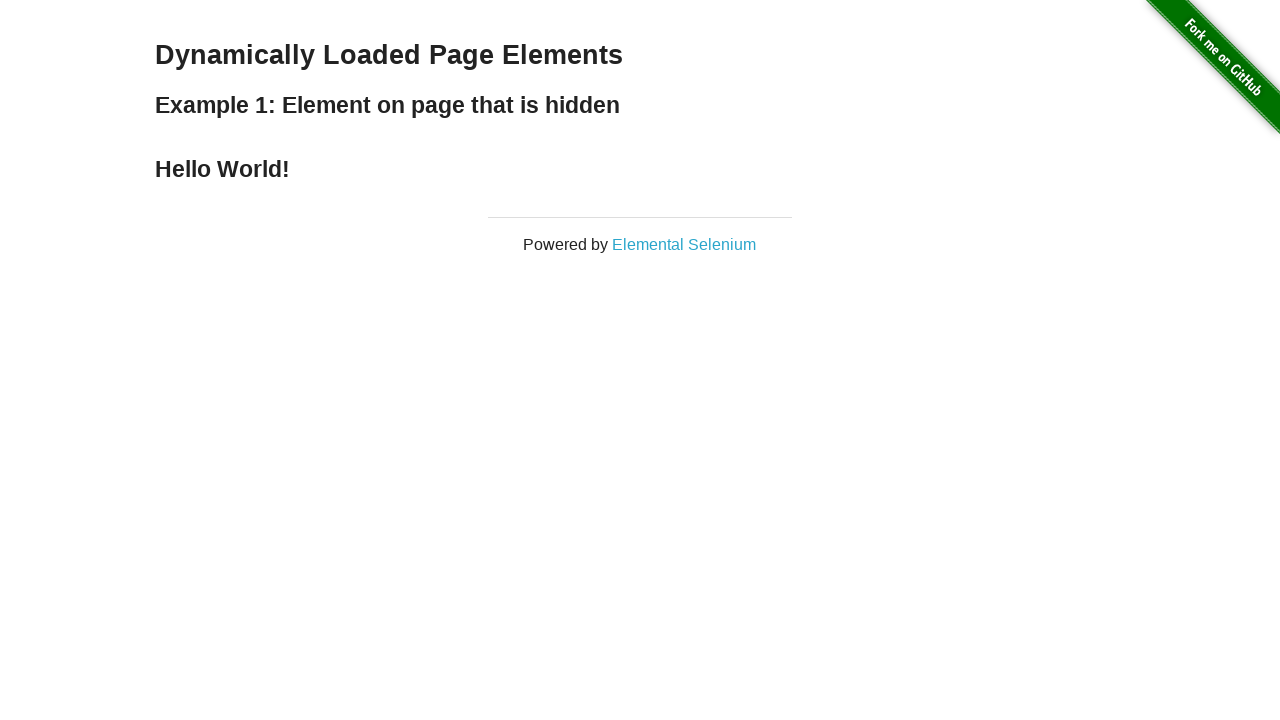

Verified that 'Hello World!' text is present and correct
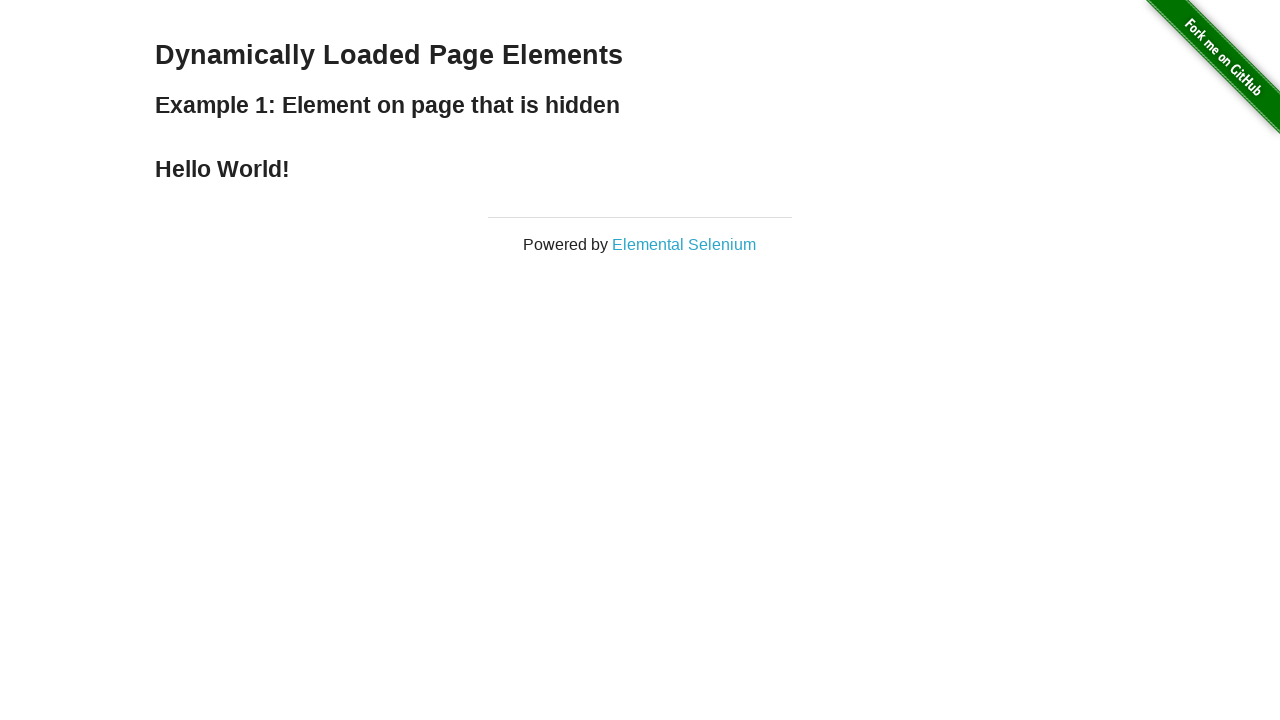

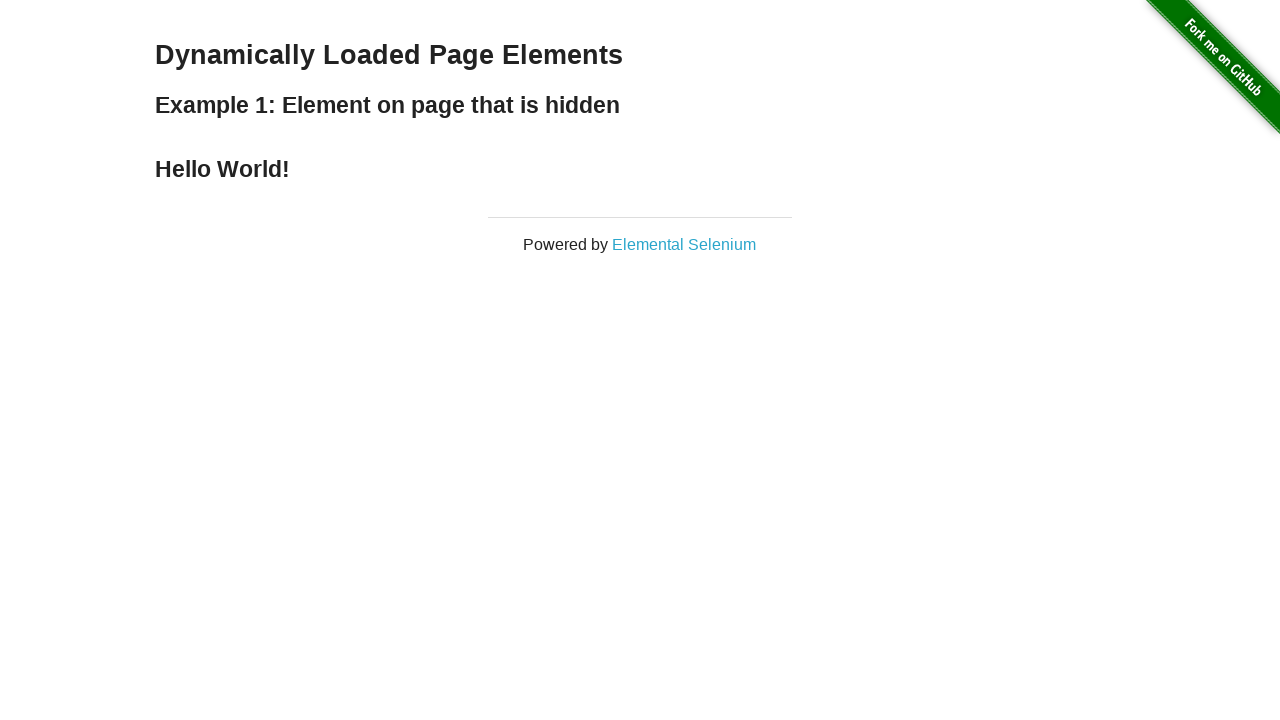